Tests that clicking the Due column header twice sorts the column values in descending order.

Starting URL: http://the-internet.herokuapp.com/tables

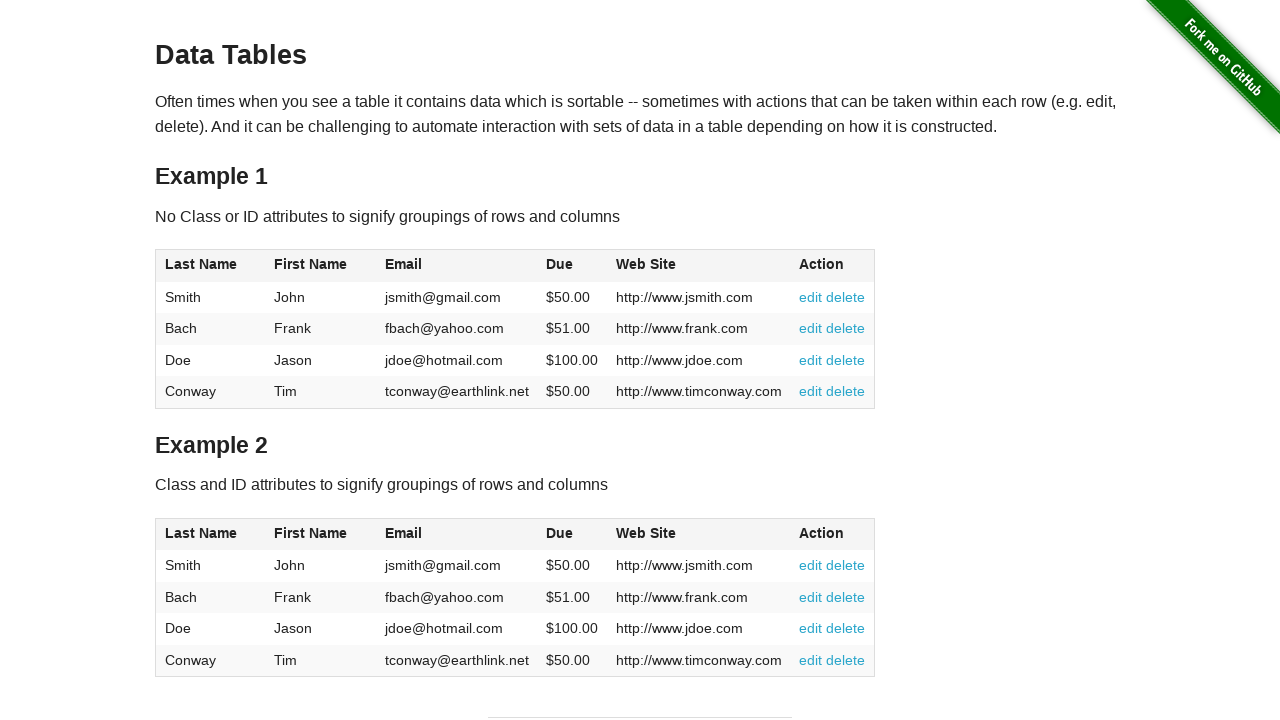

Navigated to the-internet.herokuapp.com/tables
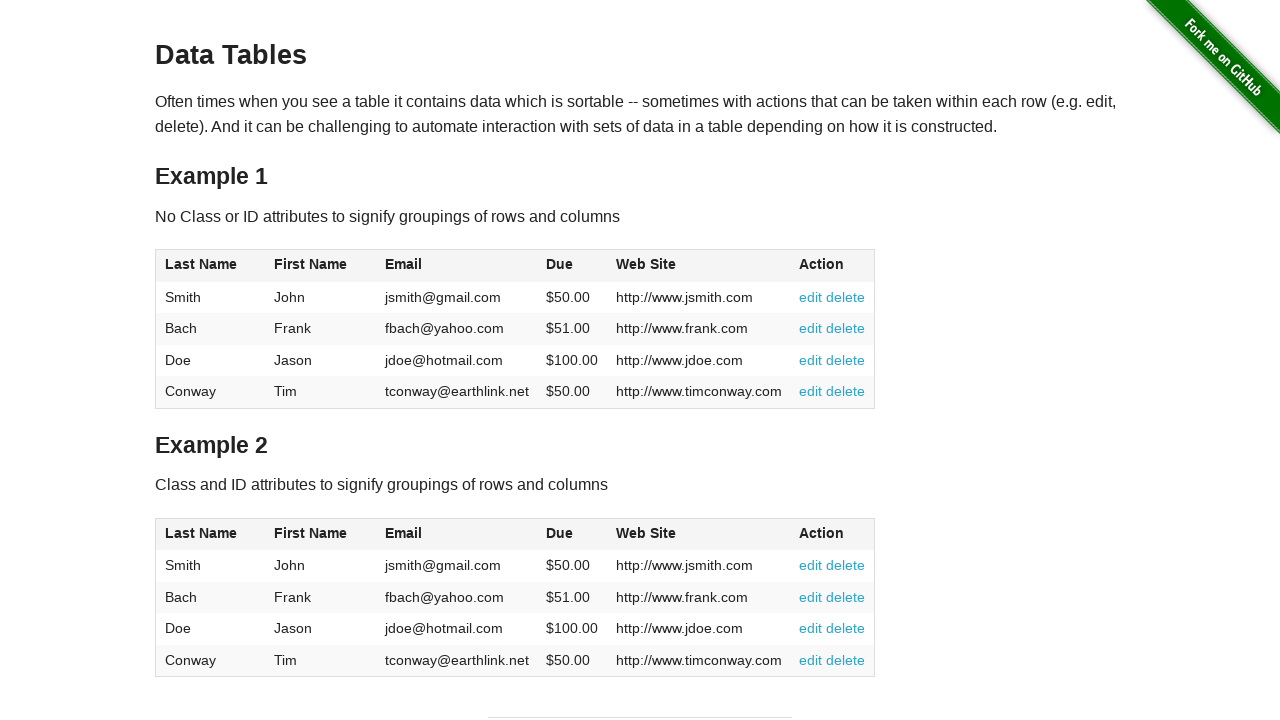

Clicked Due column header first time for ascending sort at (572, 266) on #table1 thead tr th:nth-of-type(4)
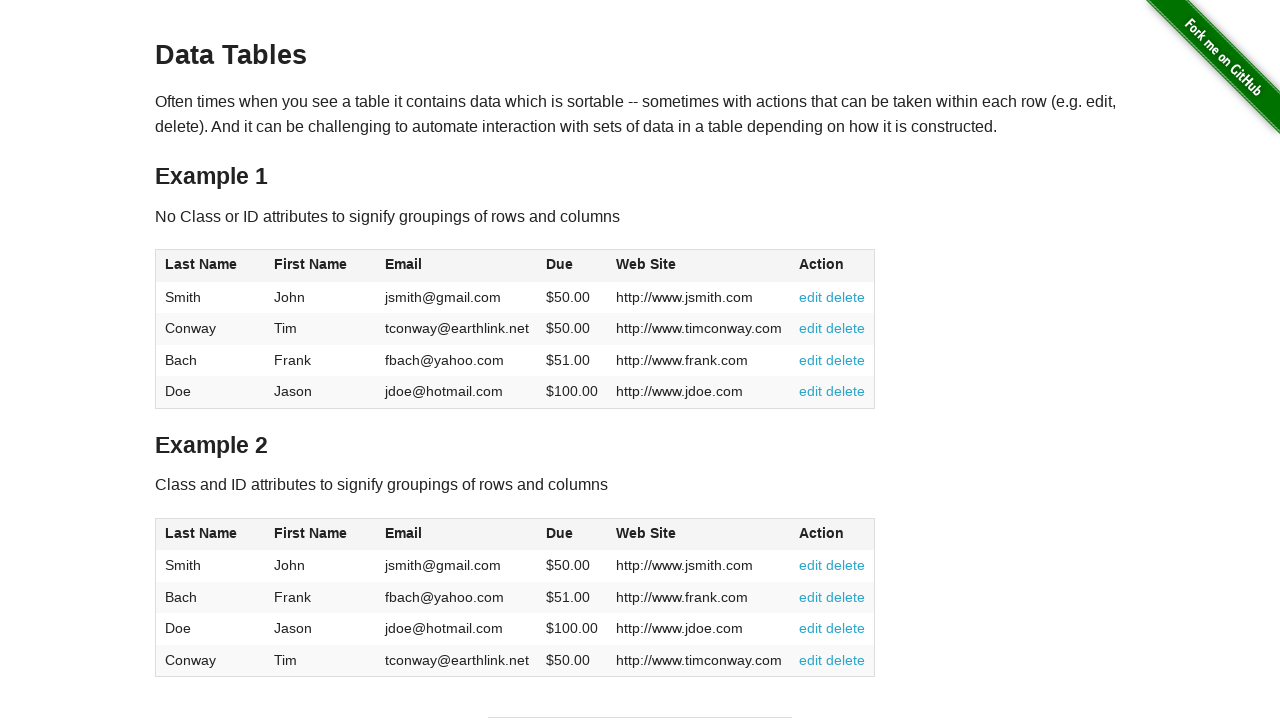

Clicked Due column header second time for descending sort at (572, 266) on #table1 thead tr th:nth-of-type(4)
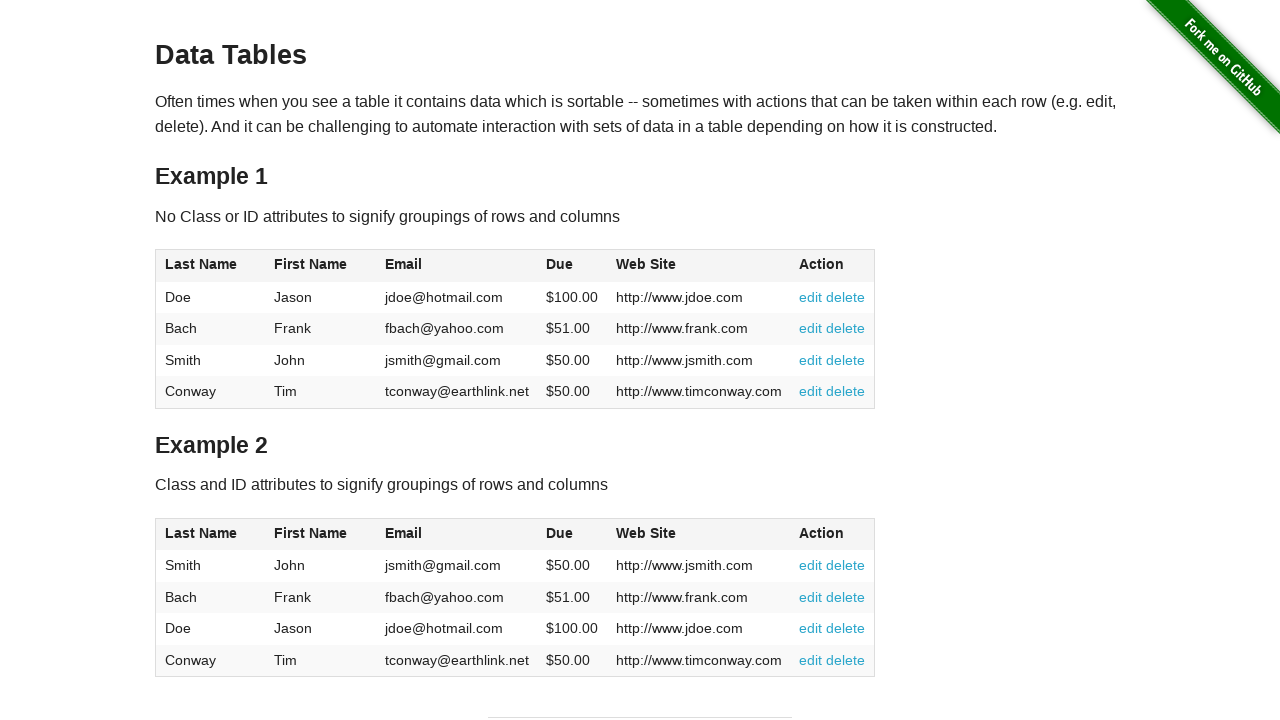

Due column cells loaded after sorting in descending order
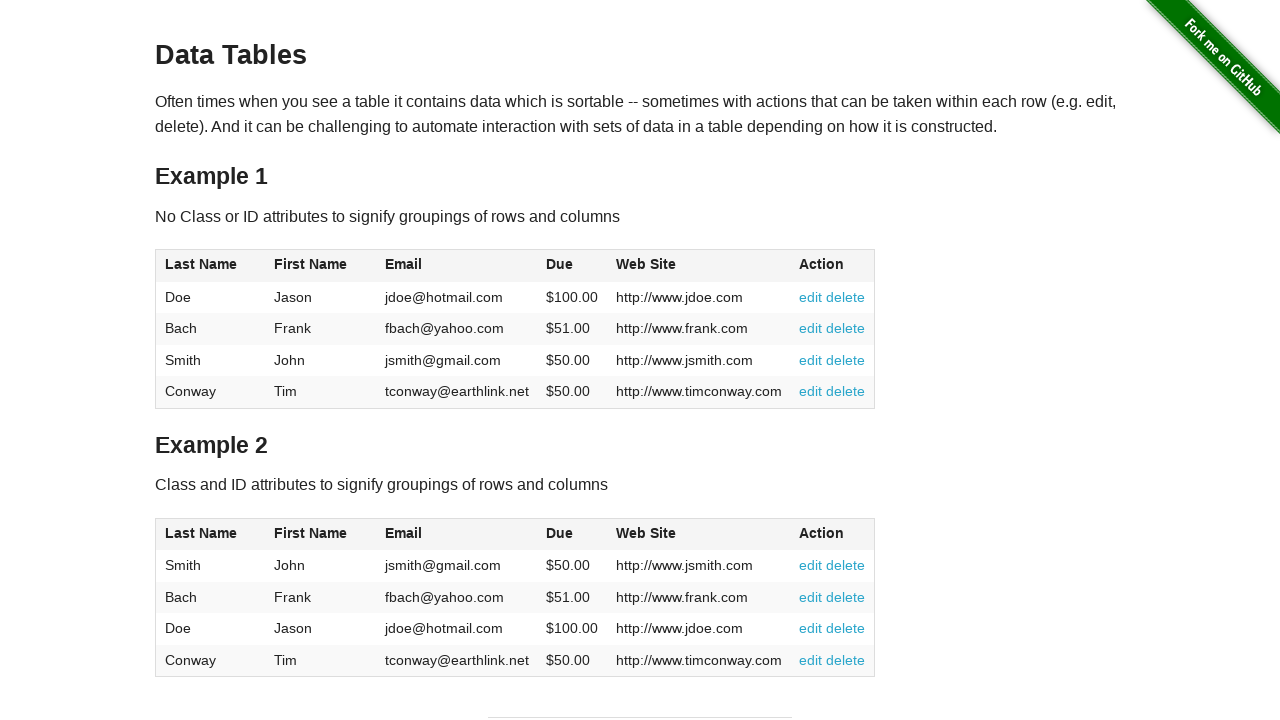

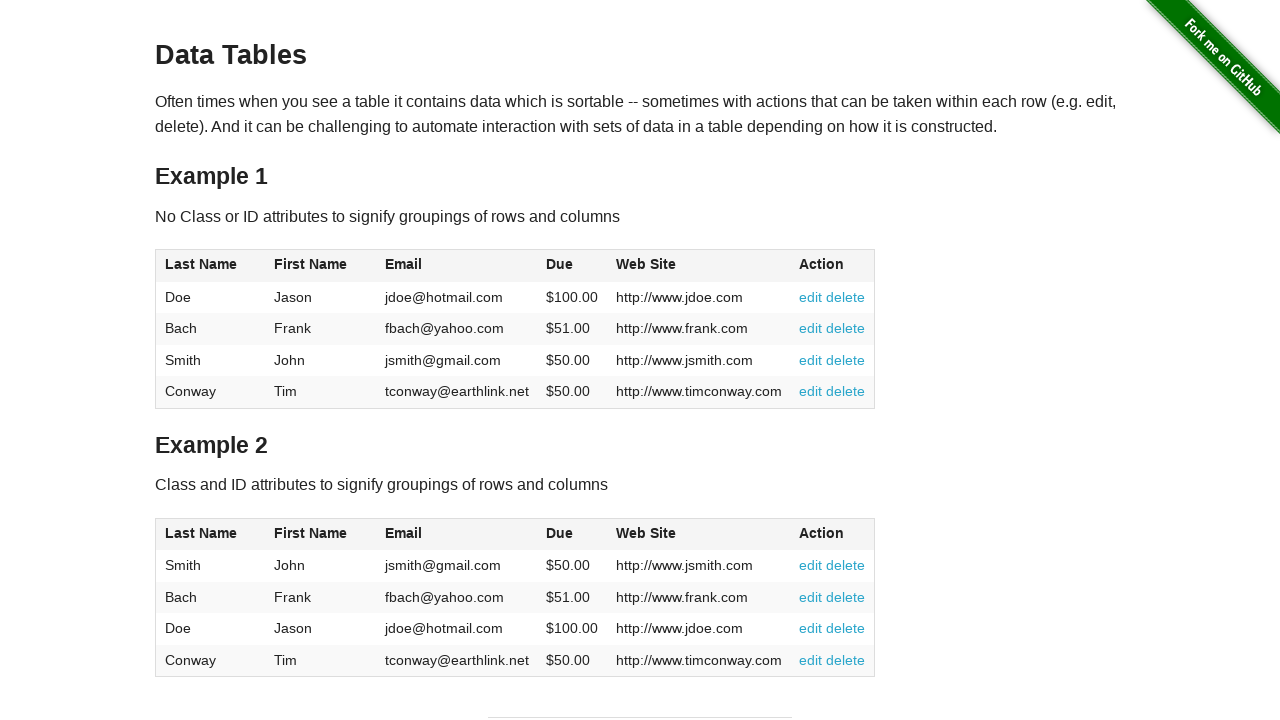